Navigates to the SelectorHub XPath practice page and waits for it to load

Starting URL: https://selectorshub.com/xpath-practice-page/

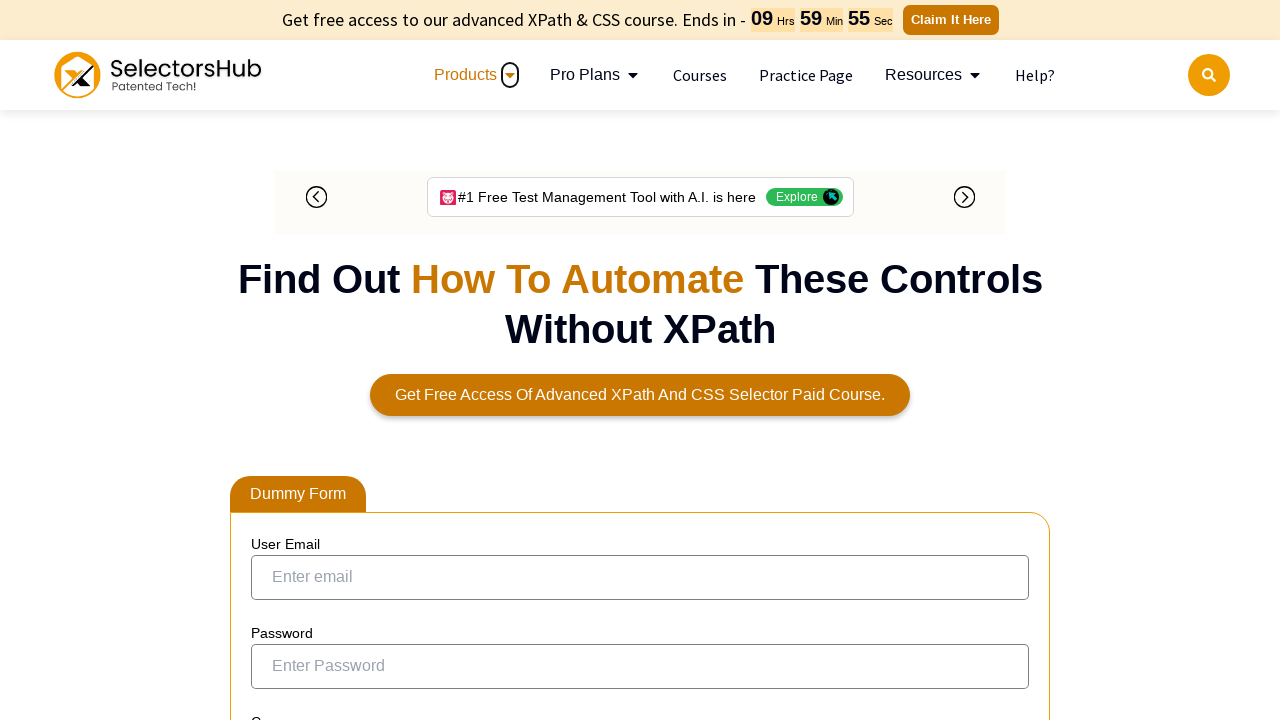

Waited for page to reach domcontentloaded state on XPath practice page
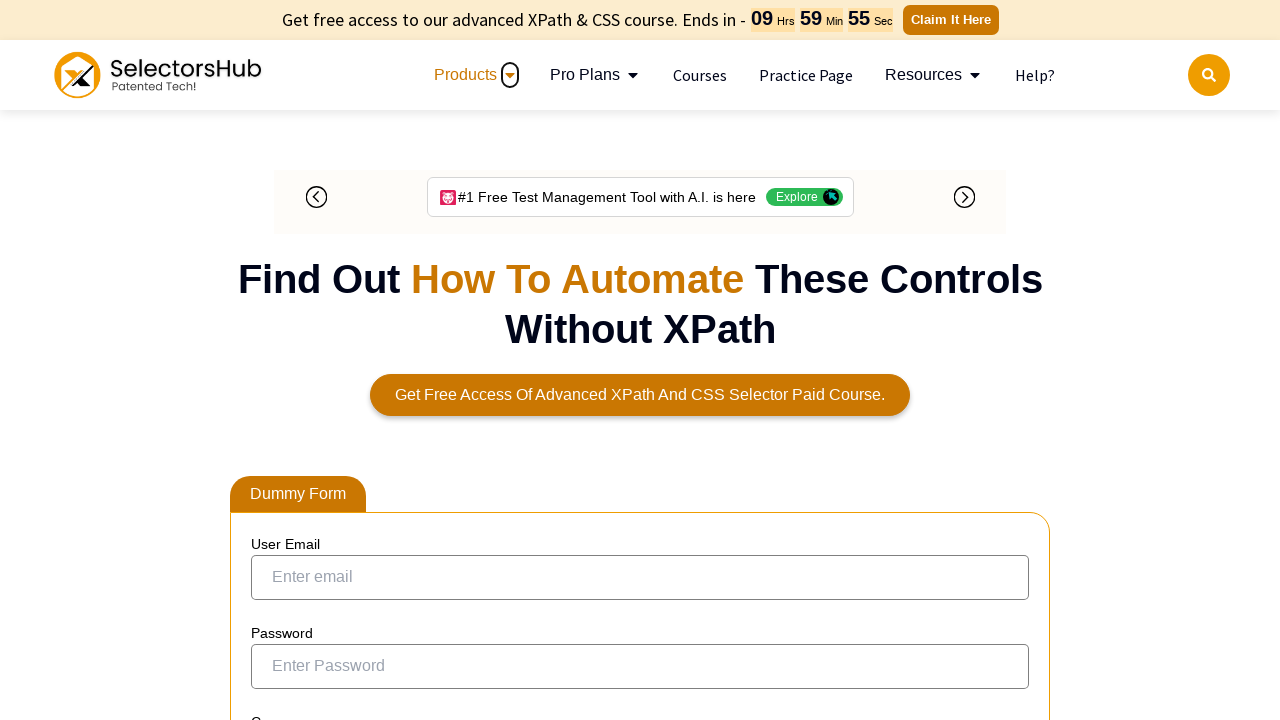

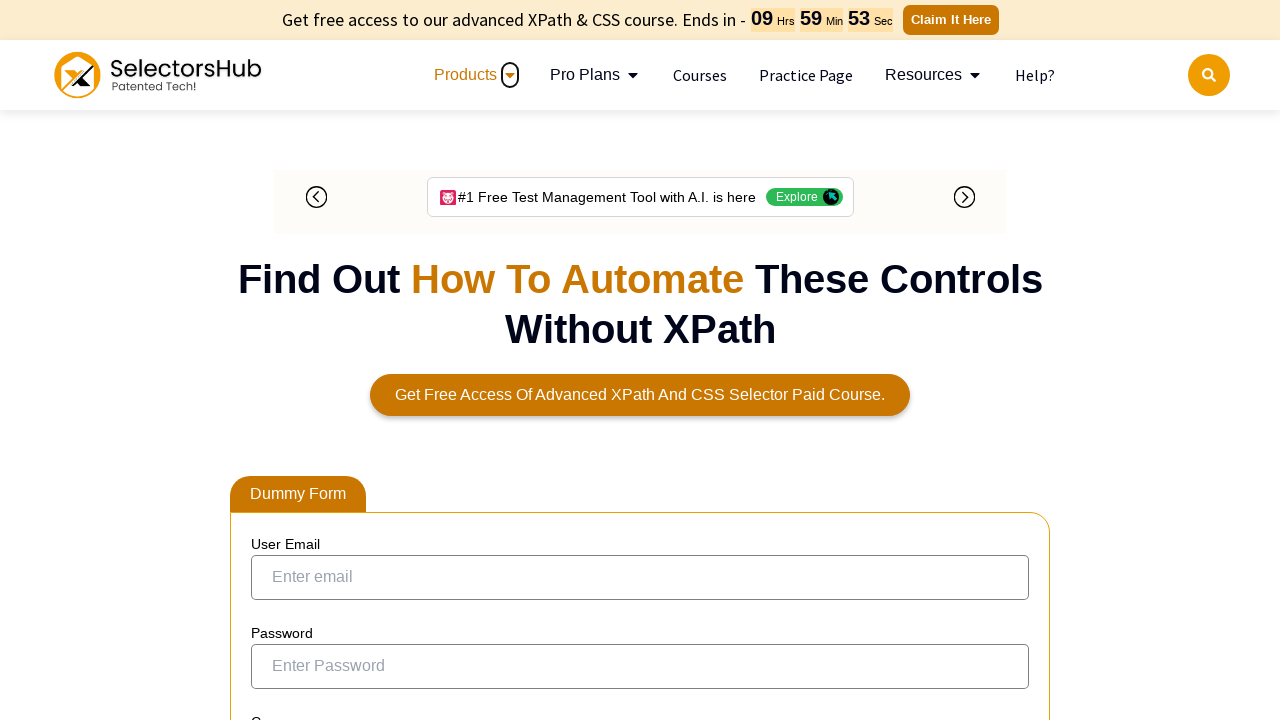